Tests that clicking the Catalog link displays cat images with correct src attributes

Starting URL: https://cs1632.appspot.com/

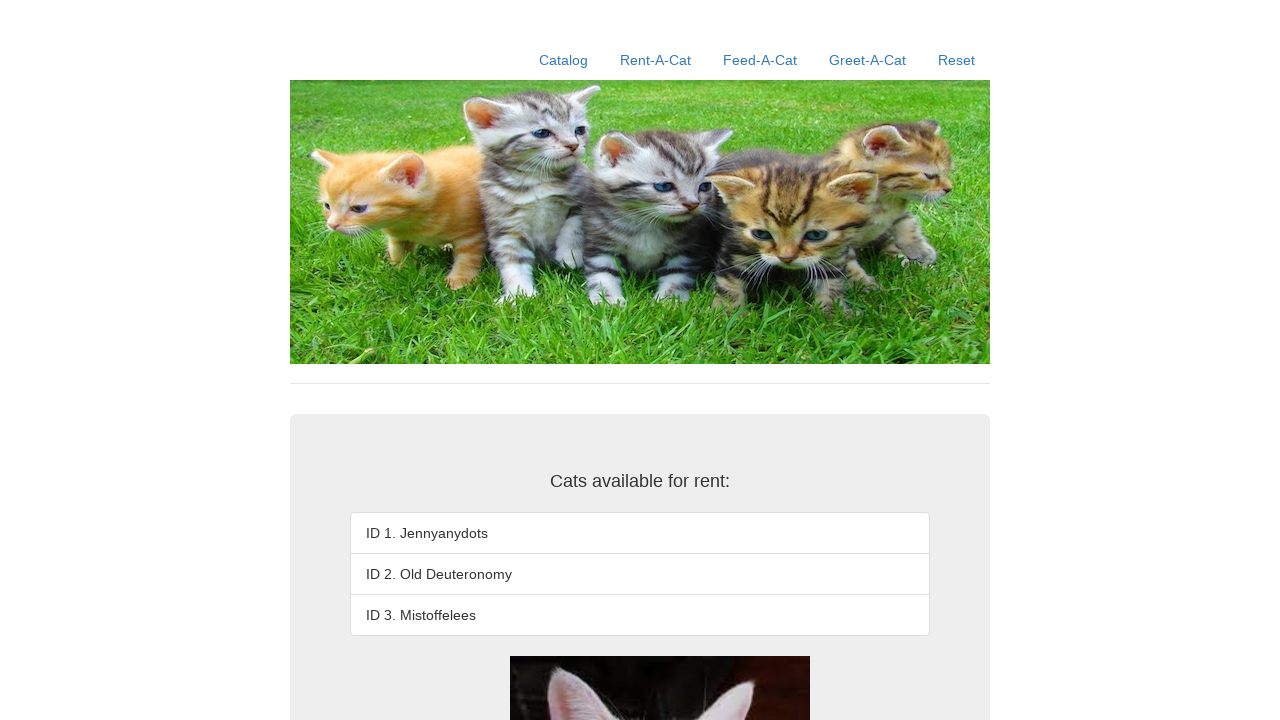

Reset cookies to clear state (1=false, 2=false, 3=false)
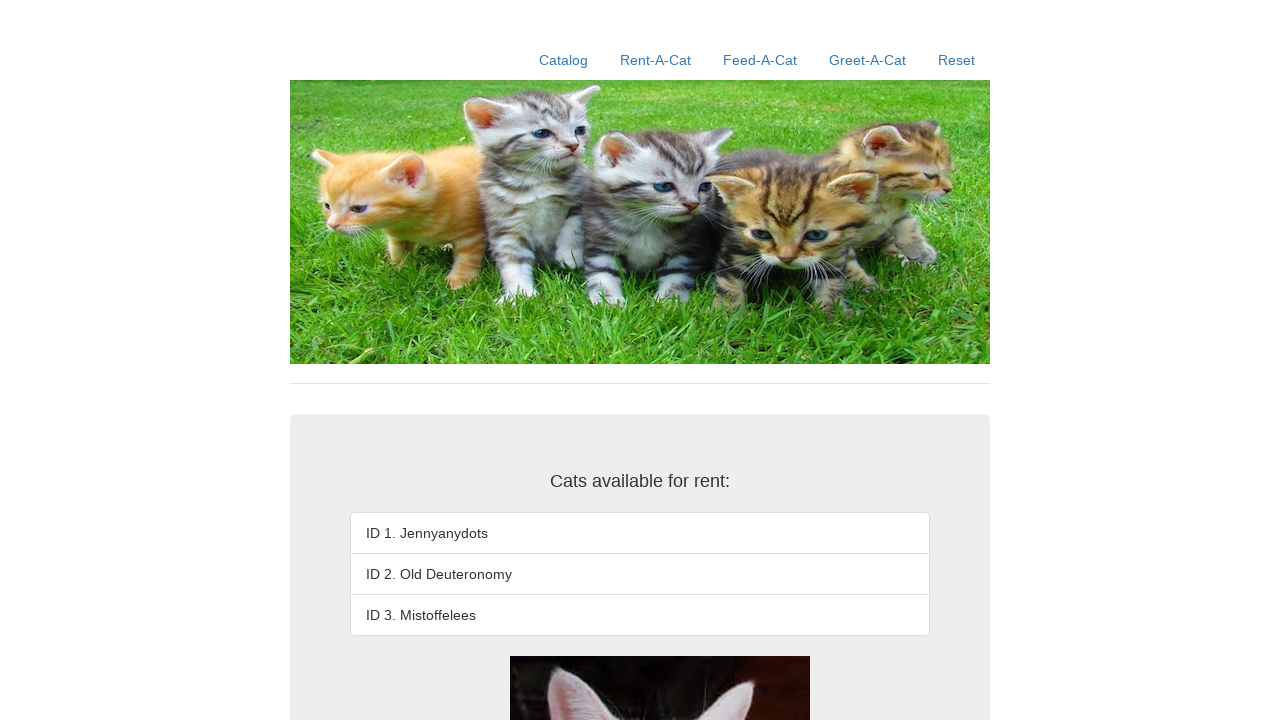

Clicked Catalog link at (564, 60) on a:text('Catalog')
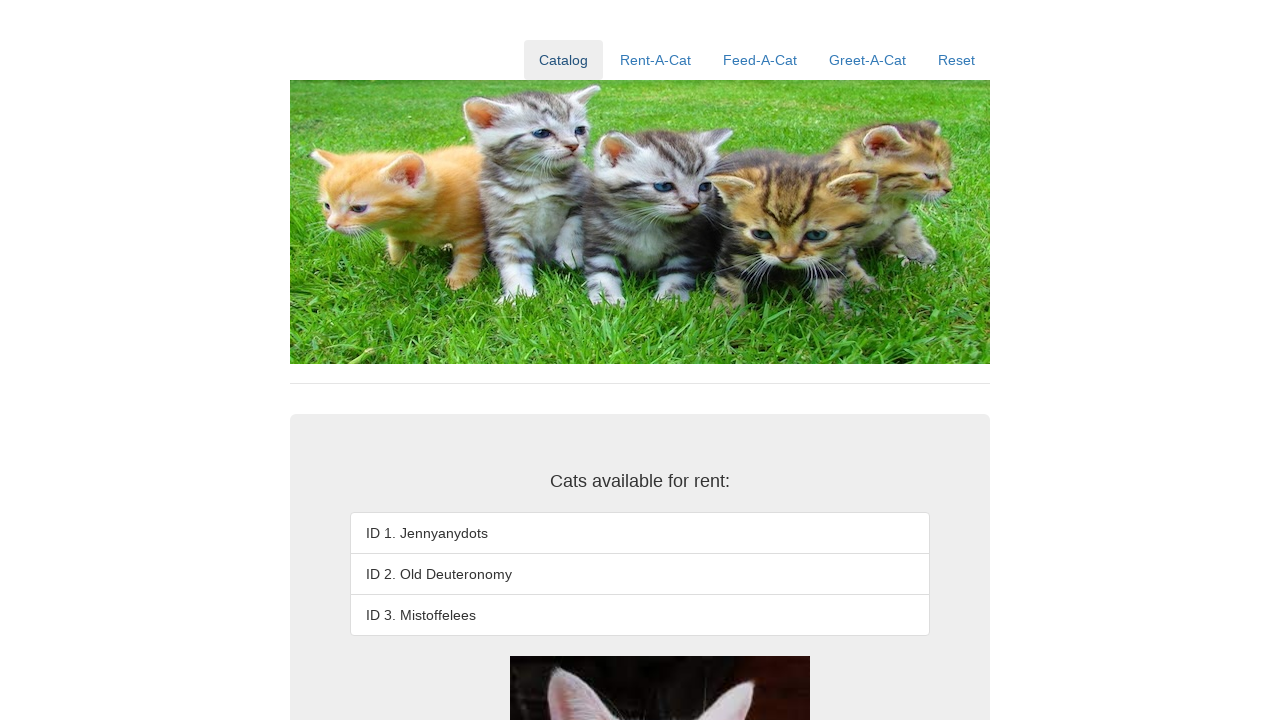

Retrieved src attribute from second cat image
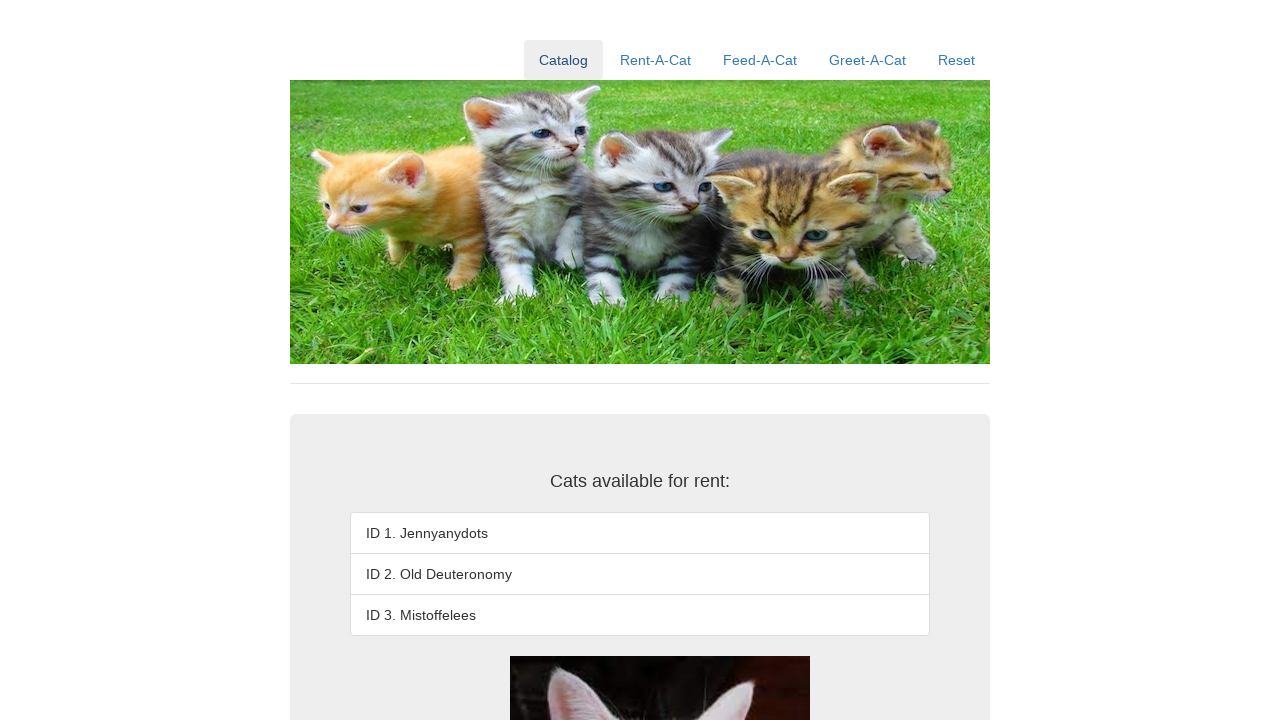

Verified second cat image src is correct (cat2.jpg)
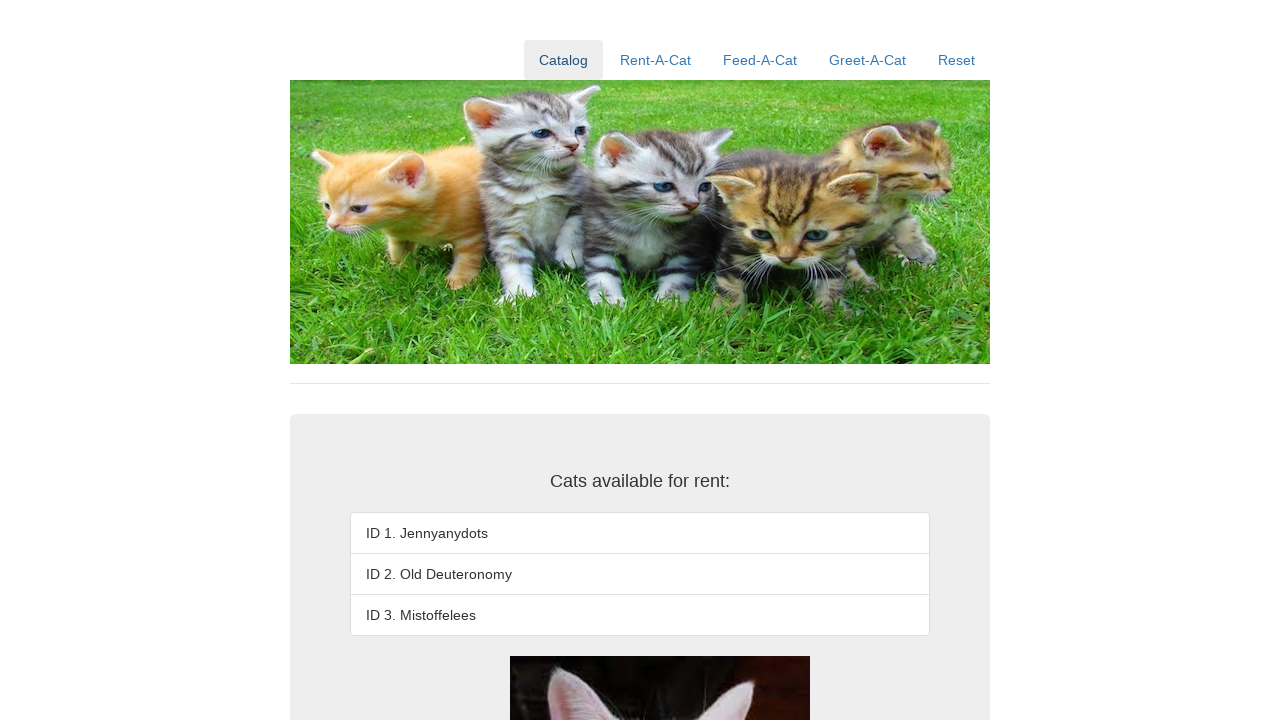

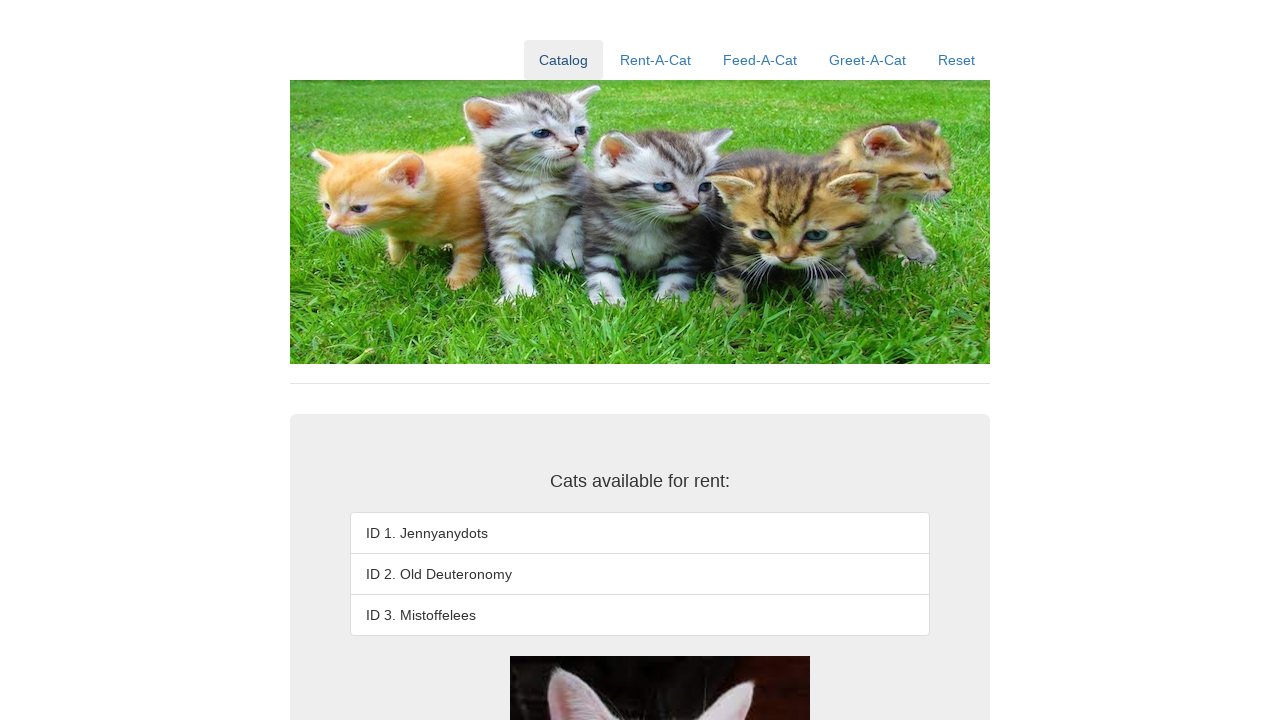